Navigates to a software testing training website and performs a right-click (context click) action on a button element that allows entering past dates.

Starting URL: http://omrbranch.com/softwaretestingtraininginchennaiomr/

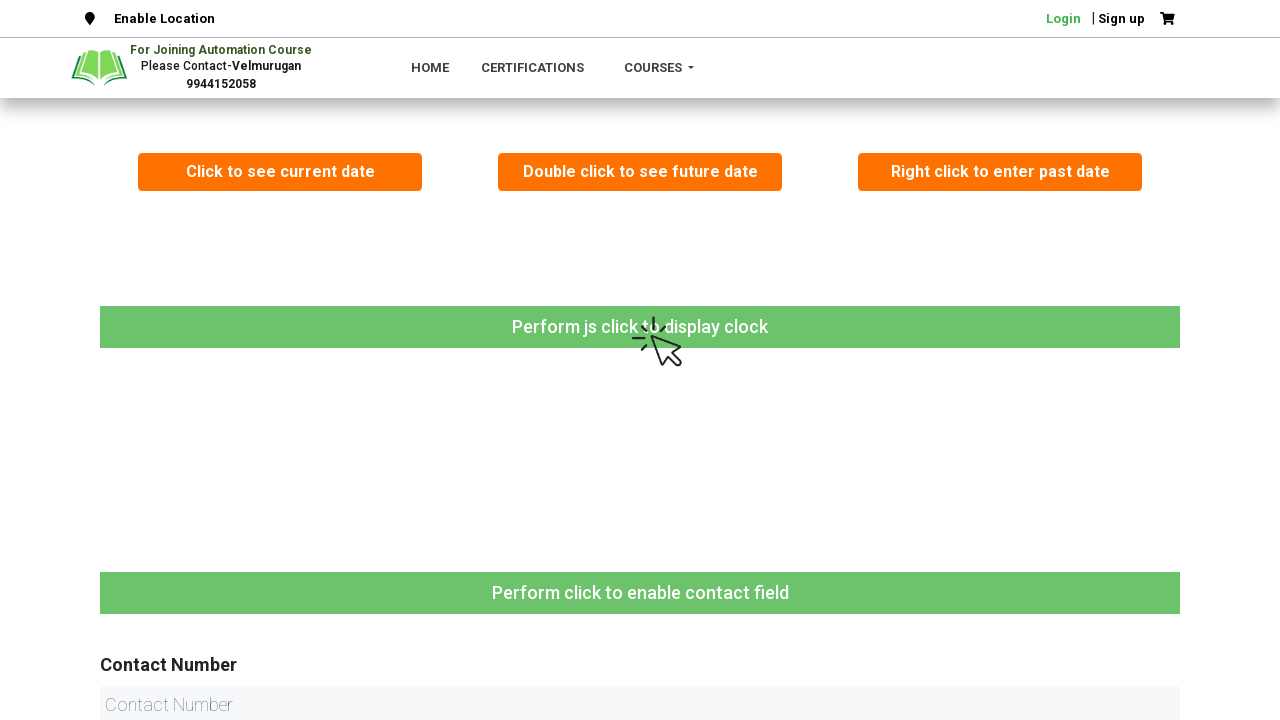

Waited for 'Right click to enter past date' button to be visible
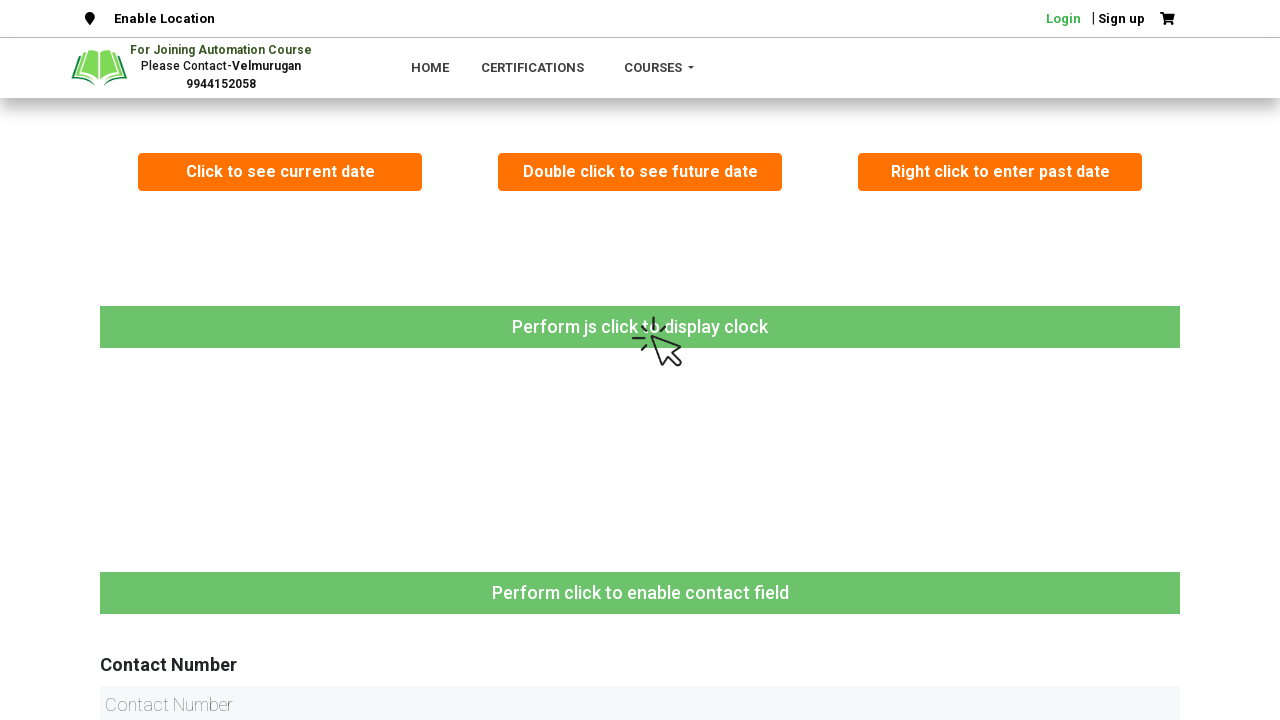

Performed right-click (context click) on the past date button at (1000, 172) on //button[text()='Right click to enter past date']
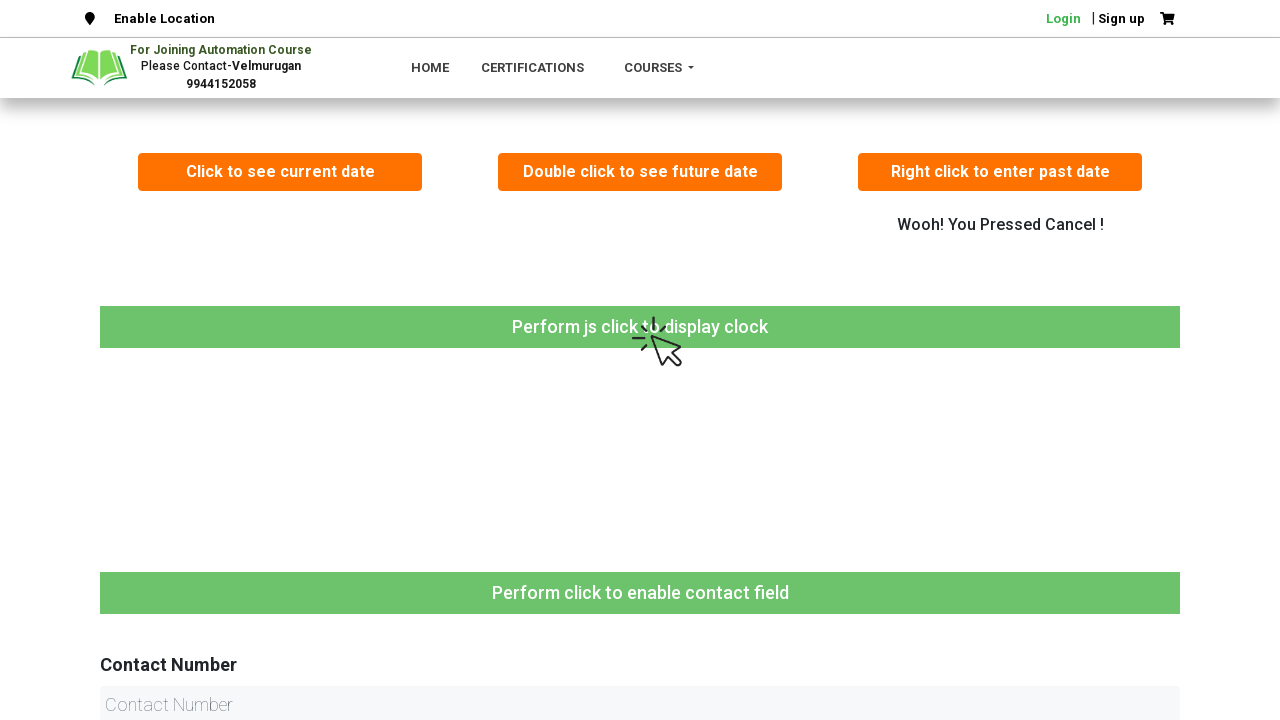

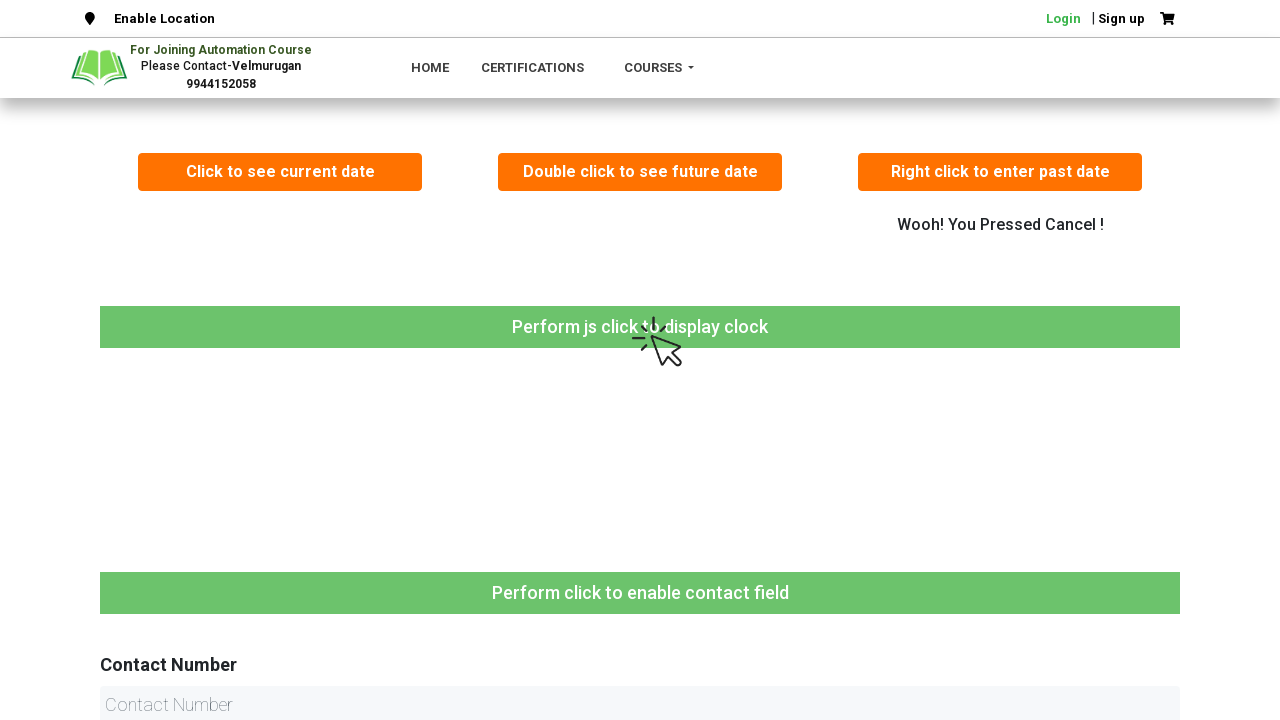